Tests modal window functionality by opening the modal and verifying the title appears

Starting URL: https://formy-project.herokuapp.com

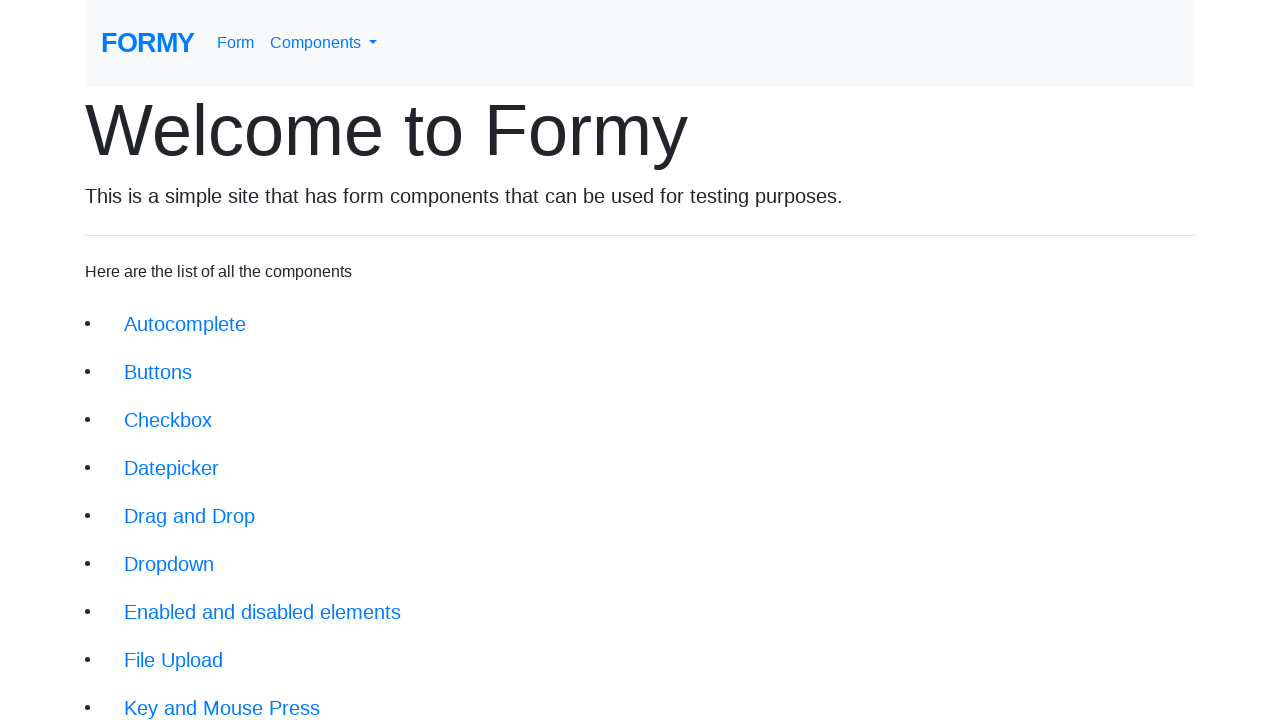

Clicked on modal link in navigation at (151, 504) on xpath=//li/a[@href='/modal']
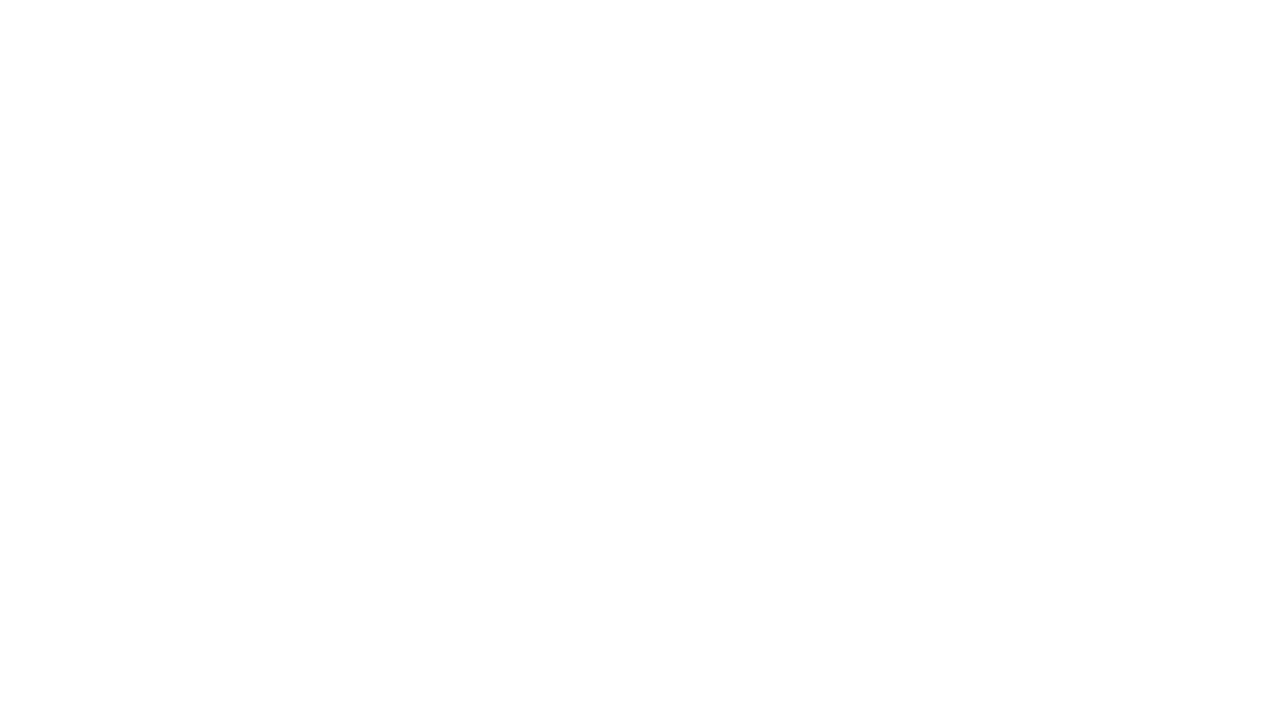

Clicked modal button to open the modal window at (142, 186) on xpath=//button[@id='modal-button']
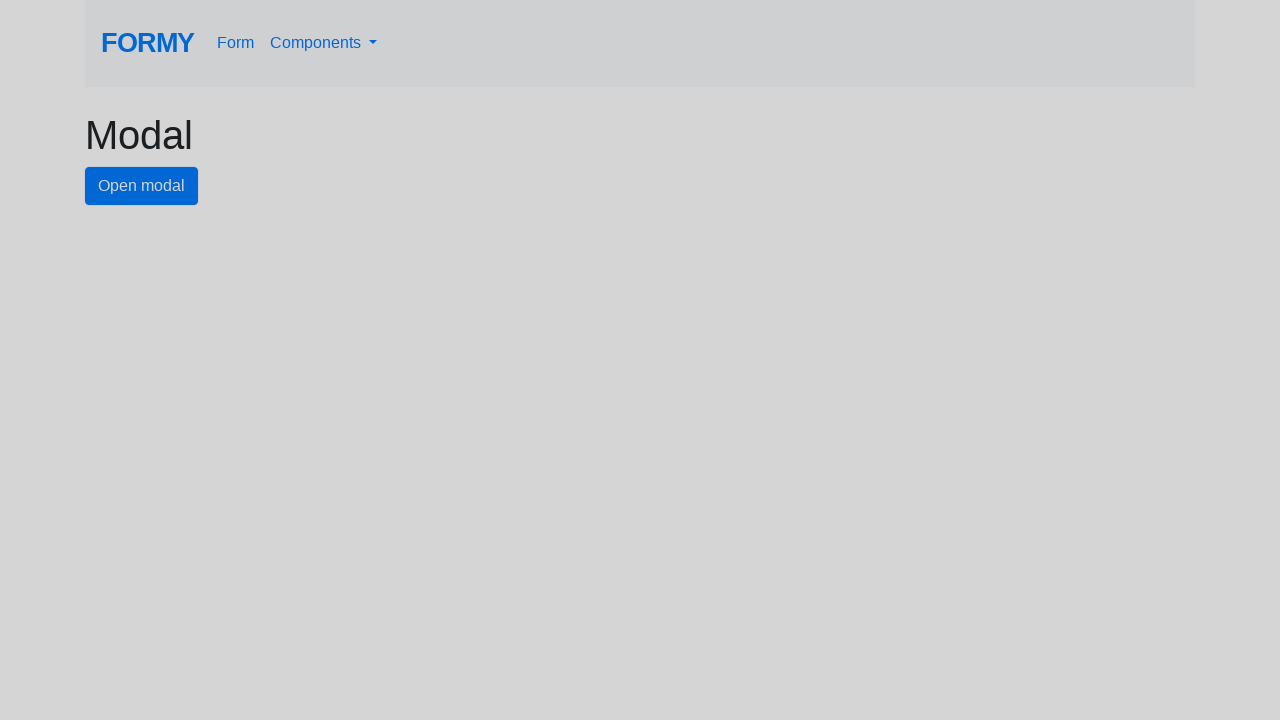

Modal window appeared with title element visible
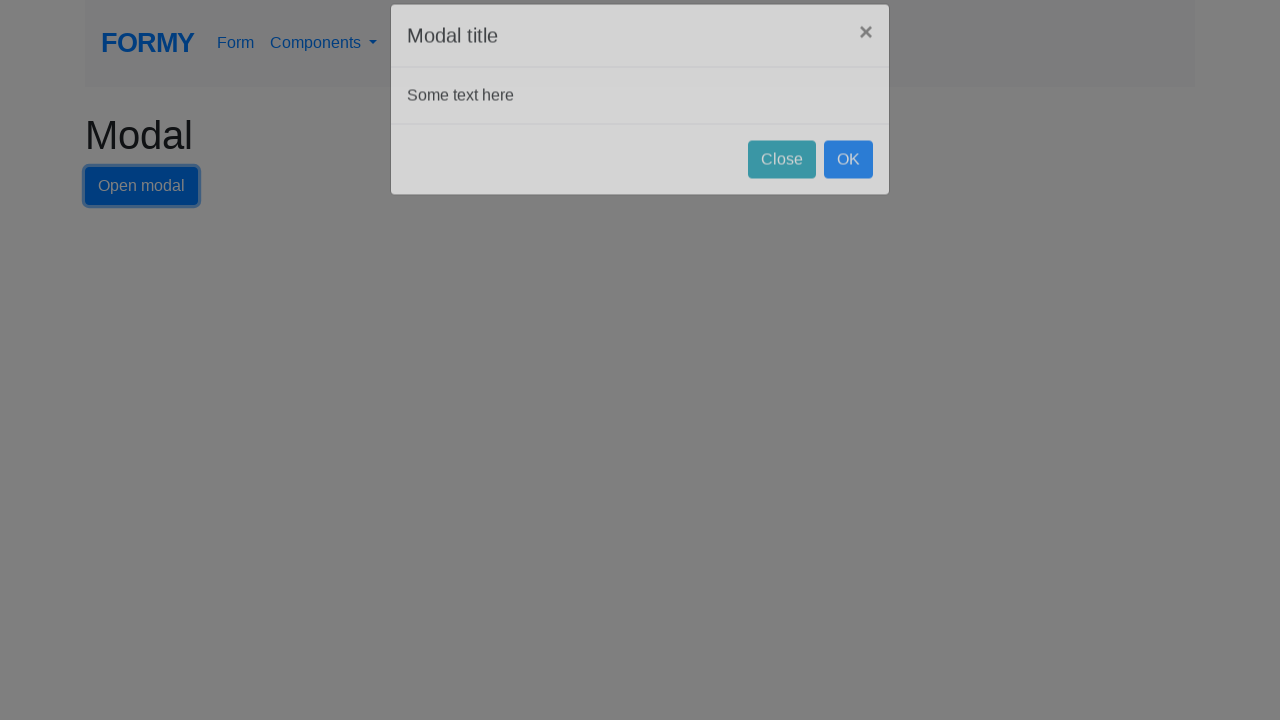

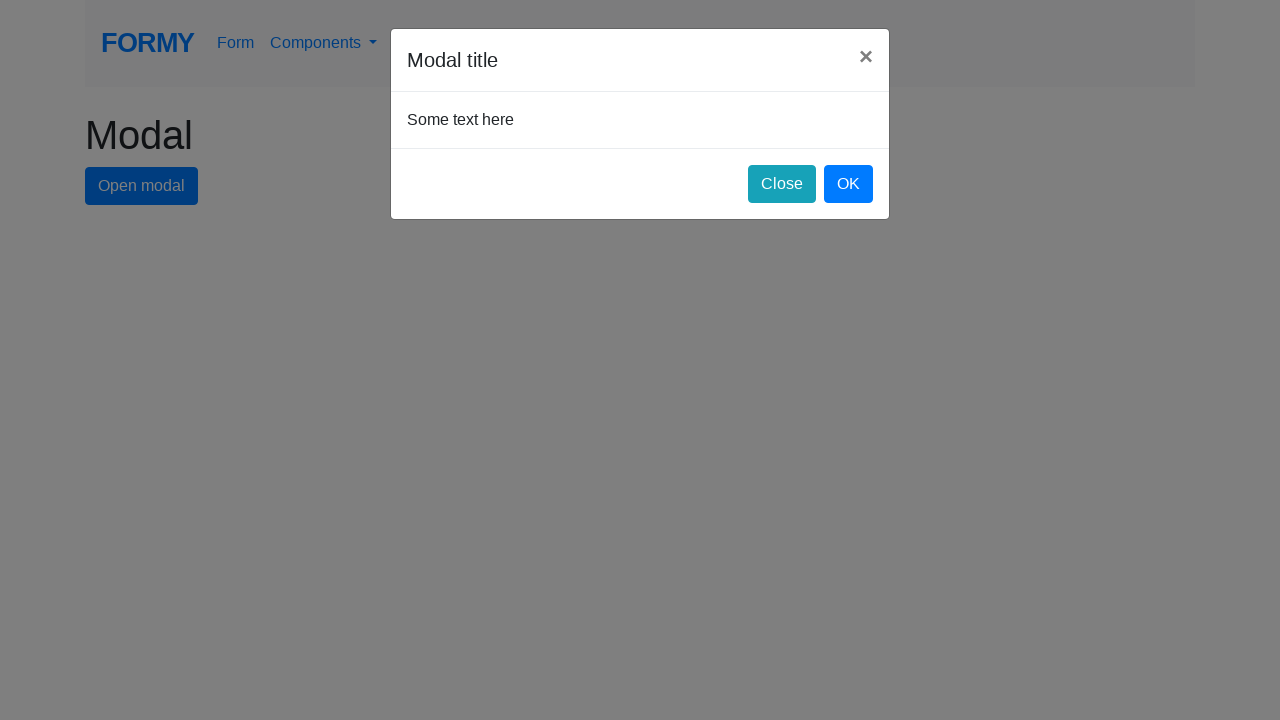